Tests browser window management by opening a new window and navigating to a second website (OrangeHRM) while the first window displays OpenCart

Starting URL: https://www.opencart.com/

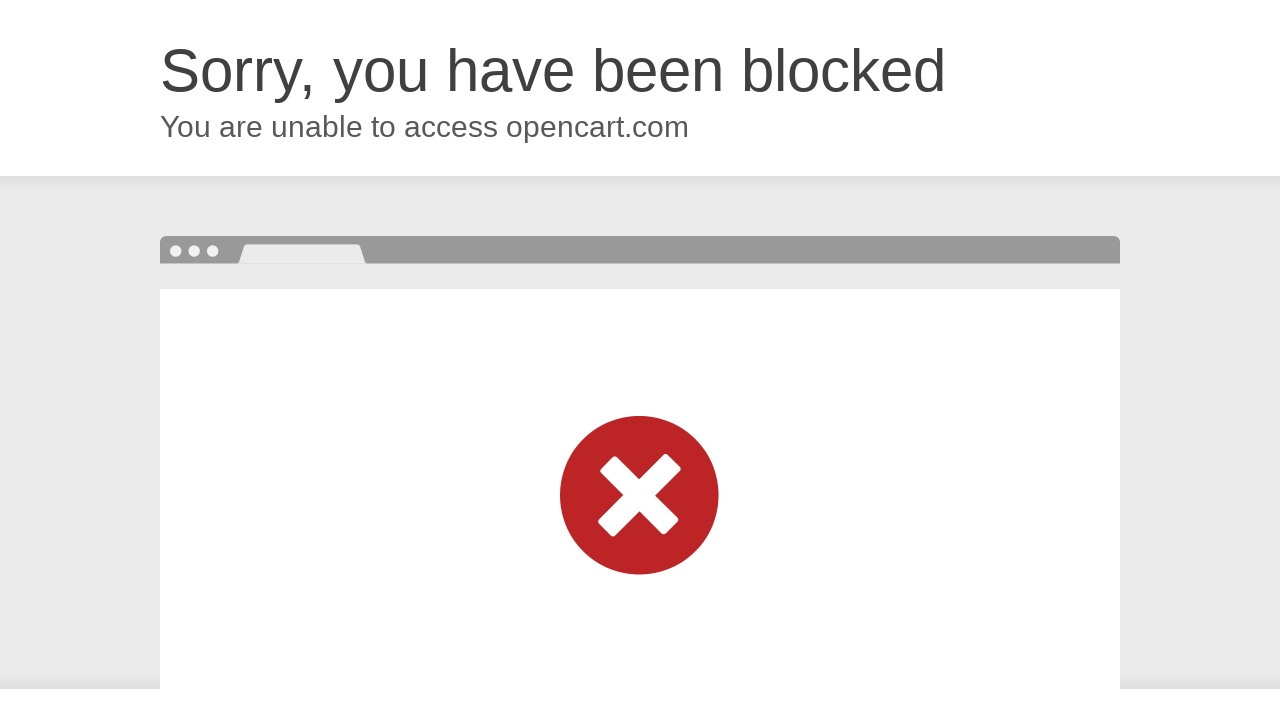

Opened a new browser window/page
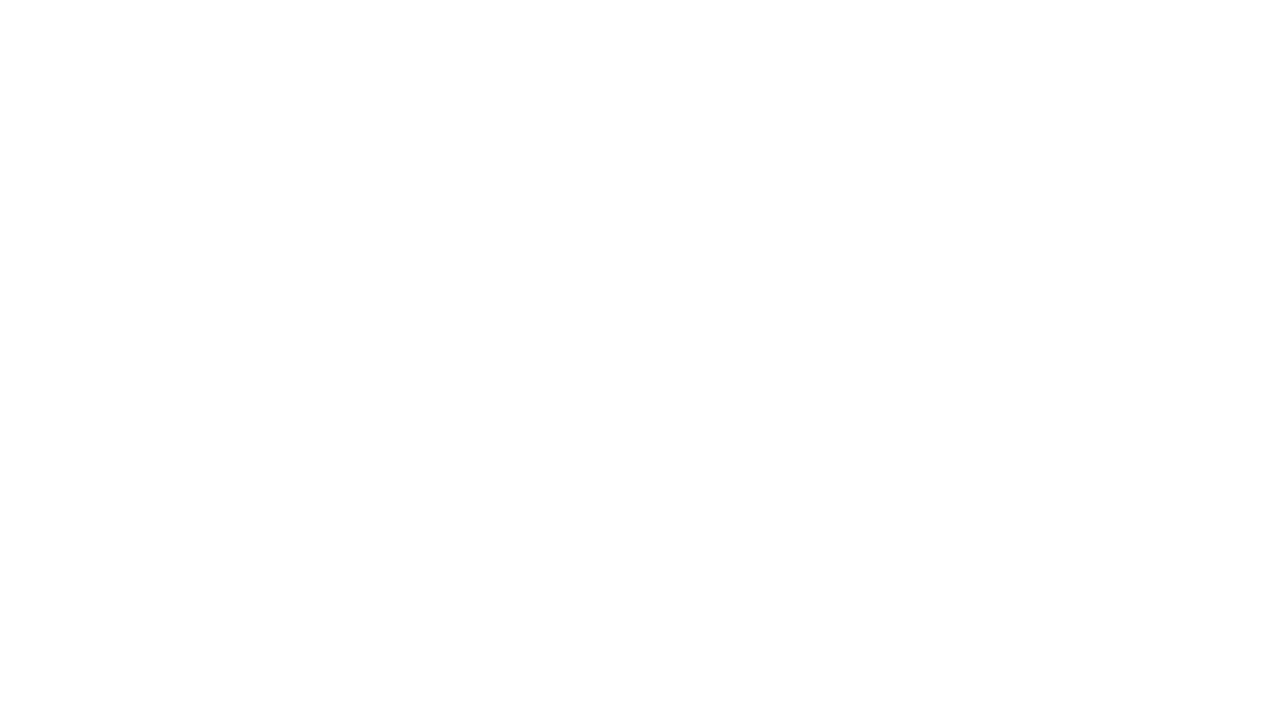

Navigated to OrangeHRM website in new window
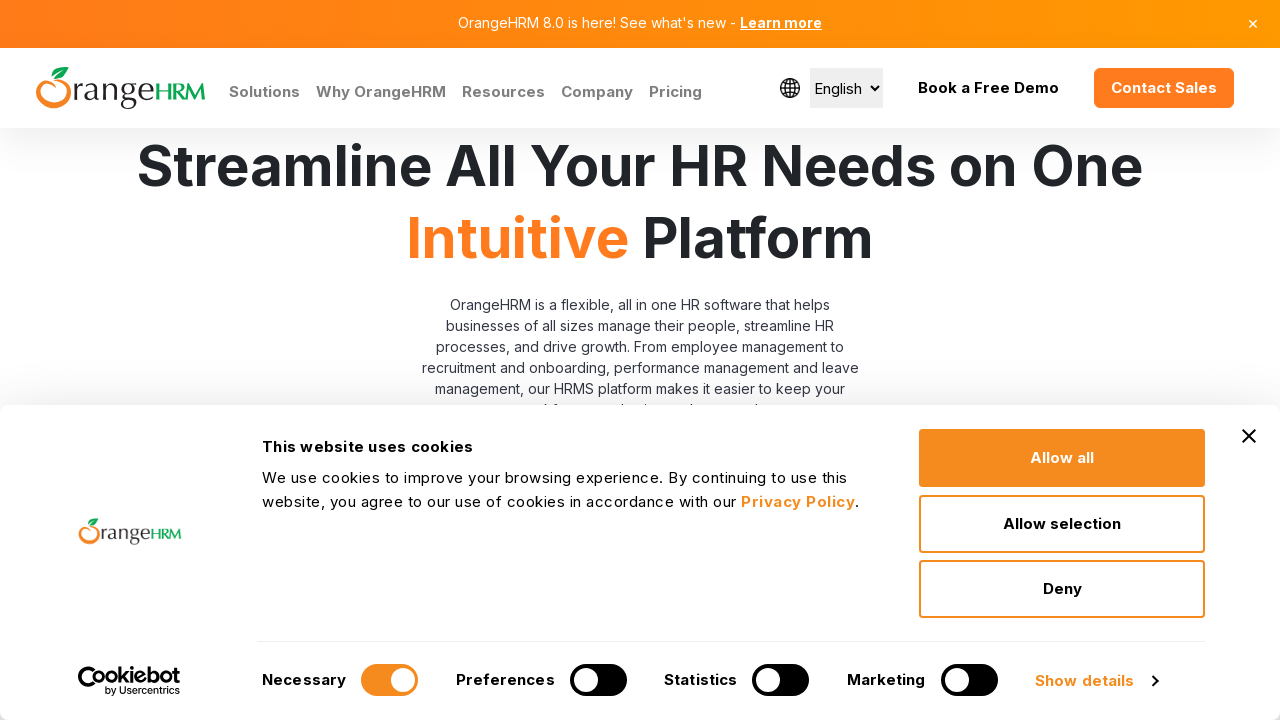

OrangeHRM page loaded (domcontentloaded state reached)
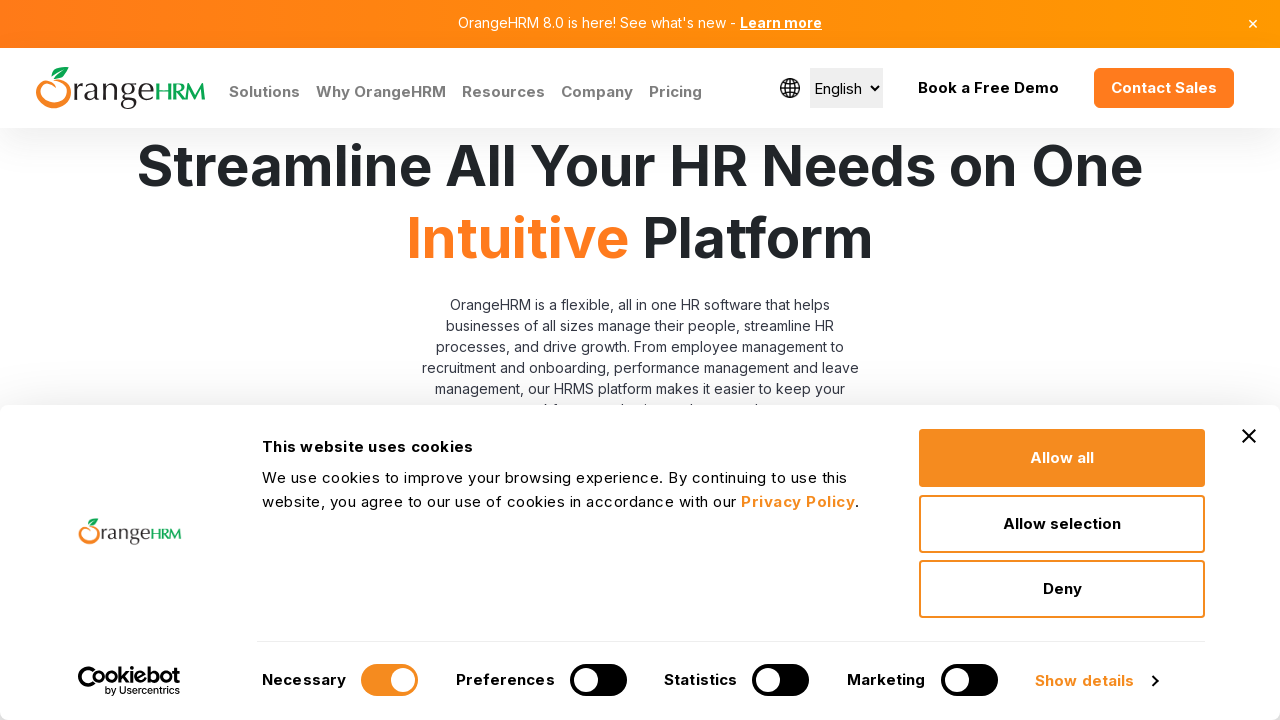

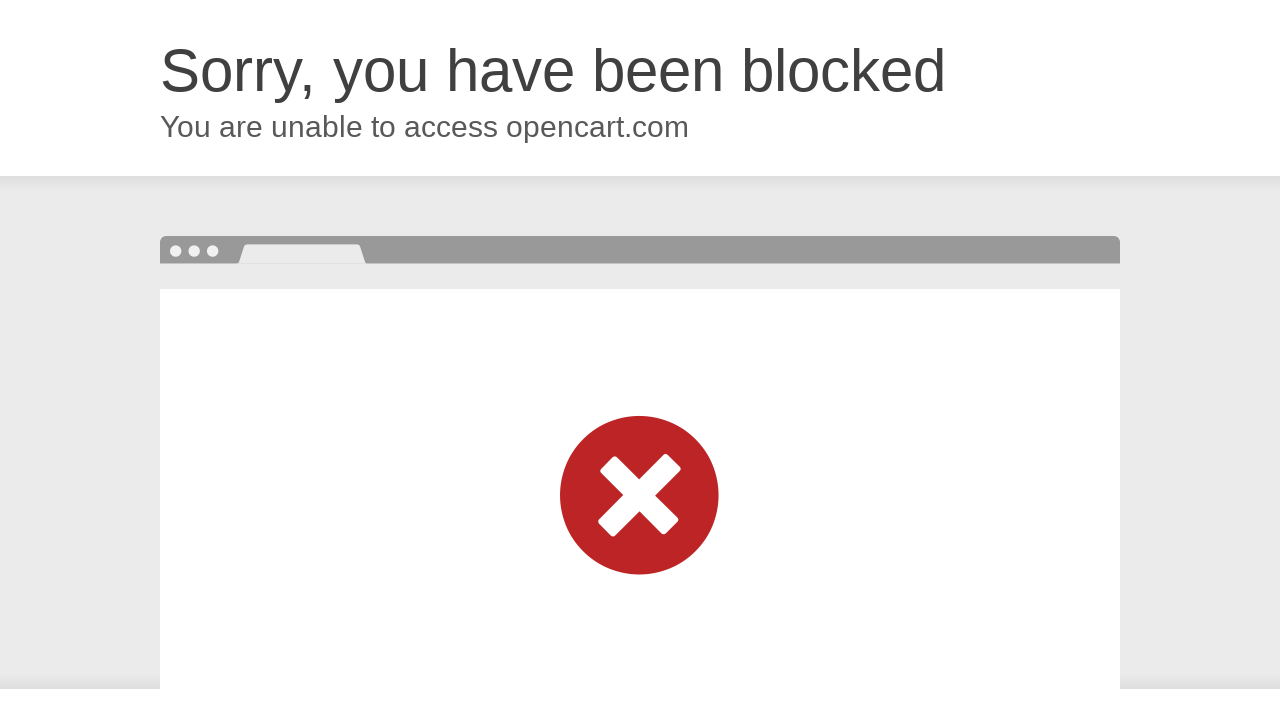